Tests handling of multiple radio buttons with the same ID by finding and clicking the visible one based on its X coordinate

Starting URL: http://seleniumpractise.blogspot.com/2016/08/how-to-automate-radio-button-in.html

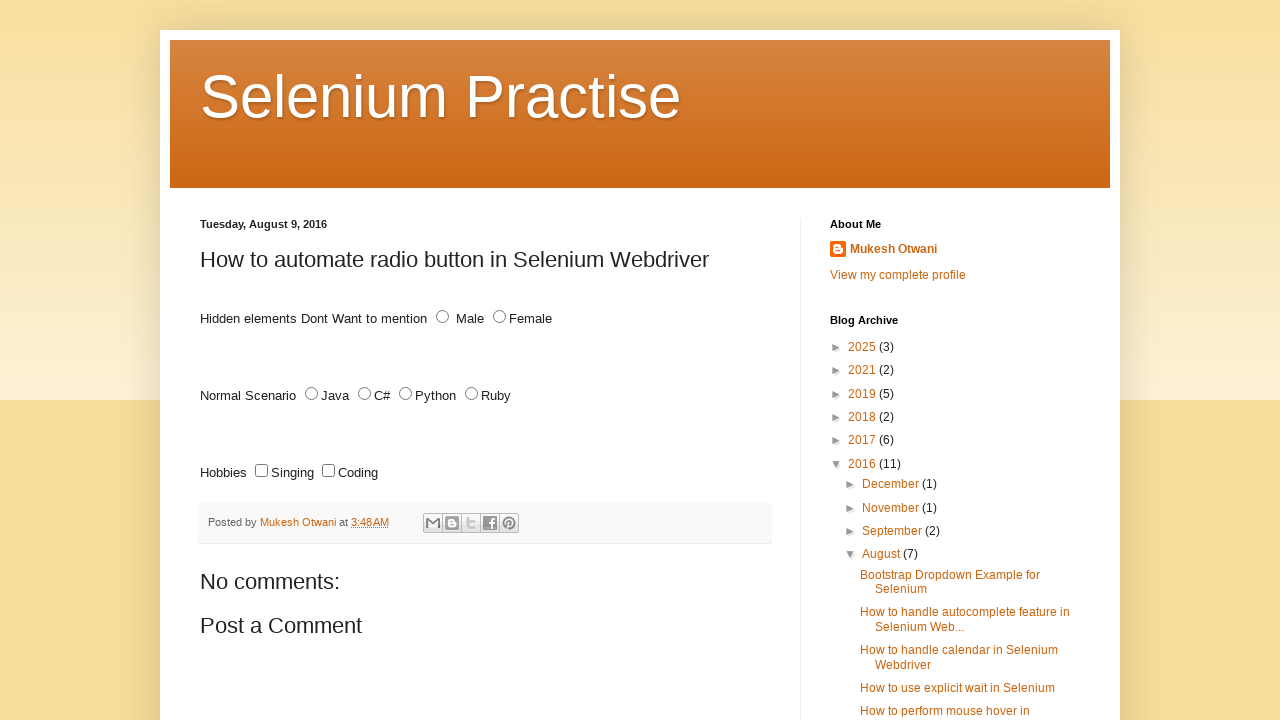

Located all radio buttons with id='male'
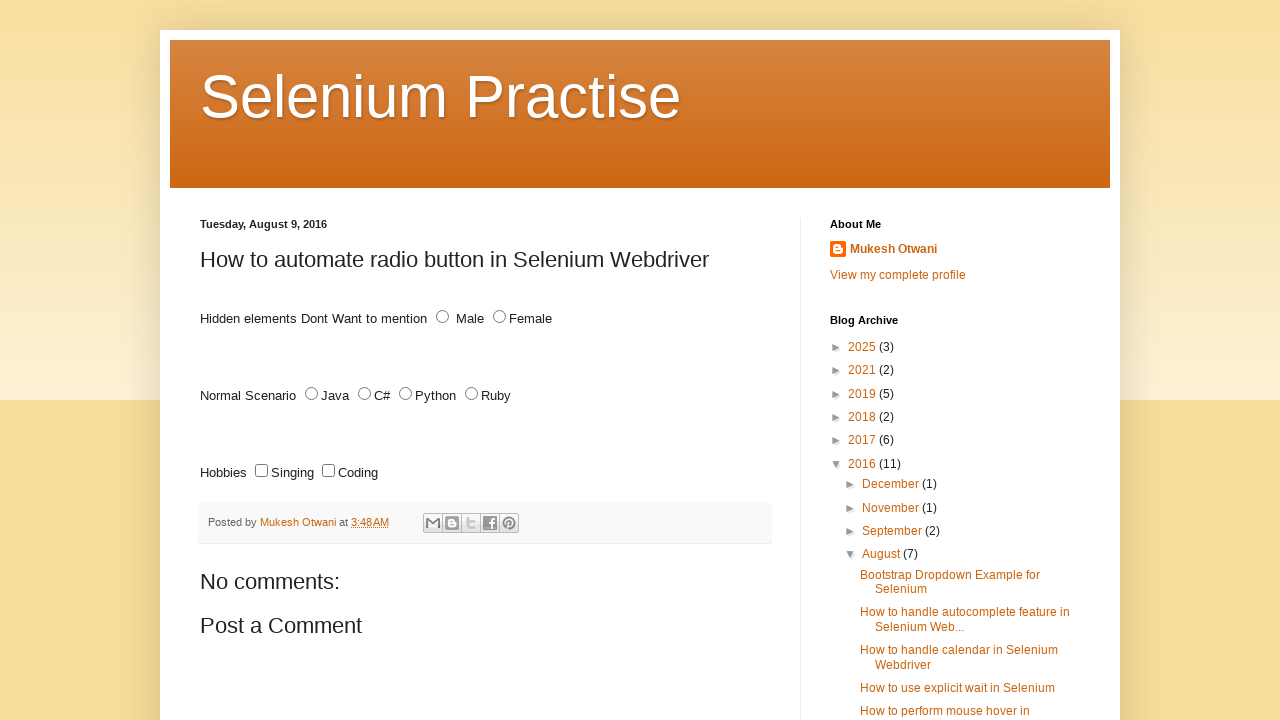

Retrieved bounding box of radio button
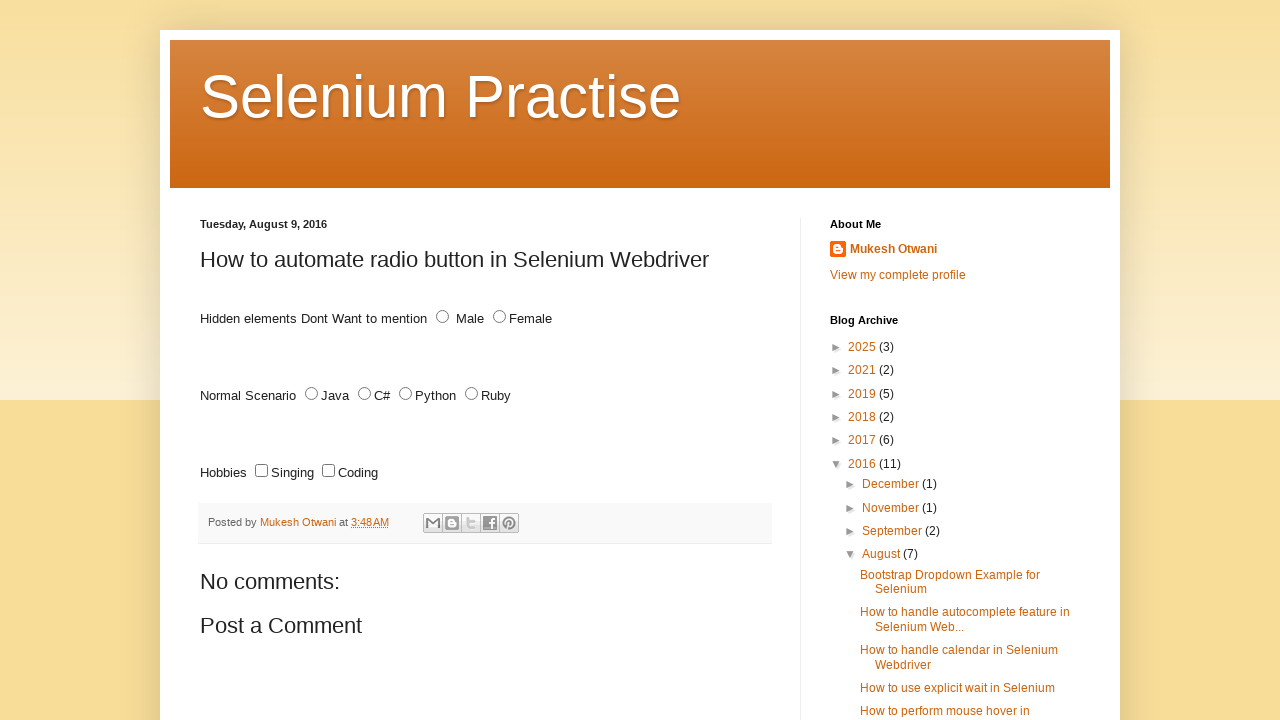

Retrieved bounding box of radio button
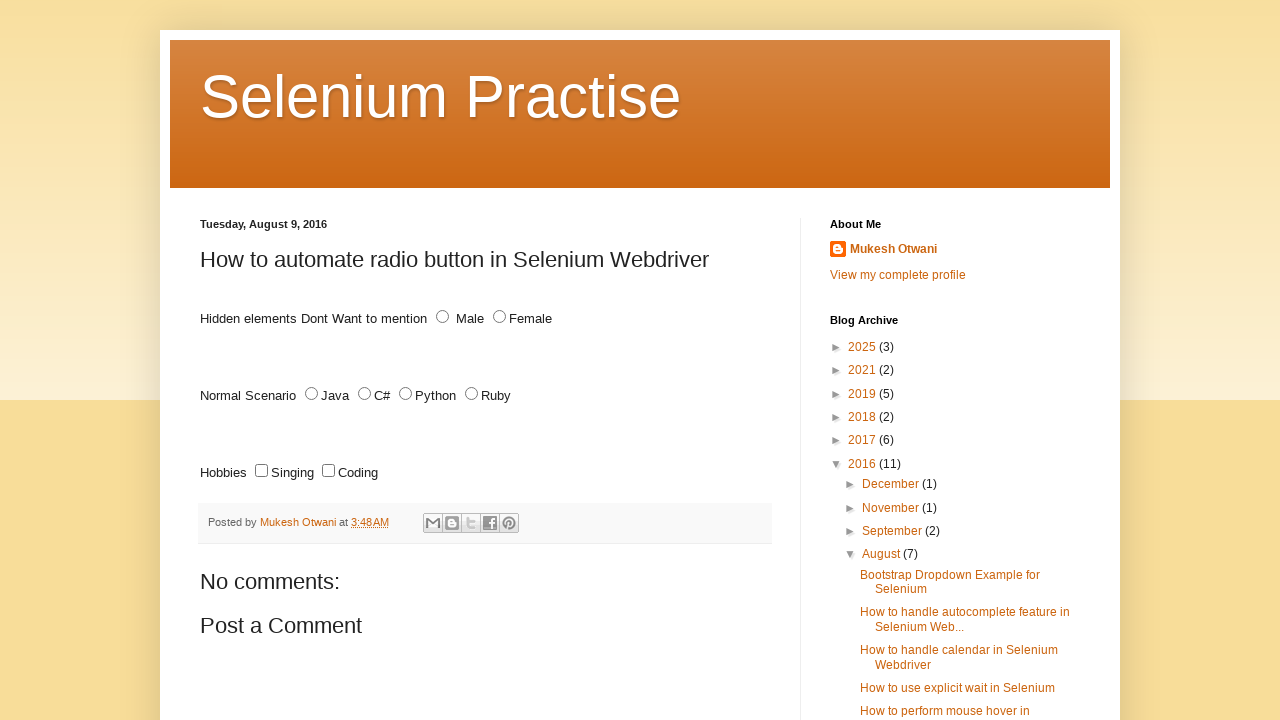

Clicked visible radio button with non-zero X coordinate at (442, 317) on xpath=//input[@id='male'] >> nth=1
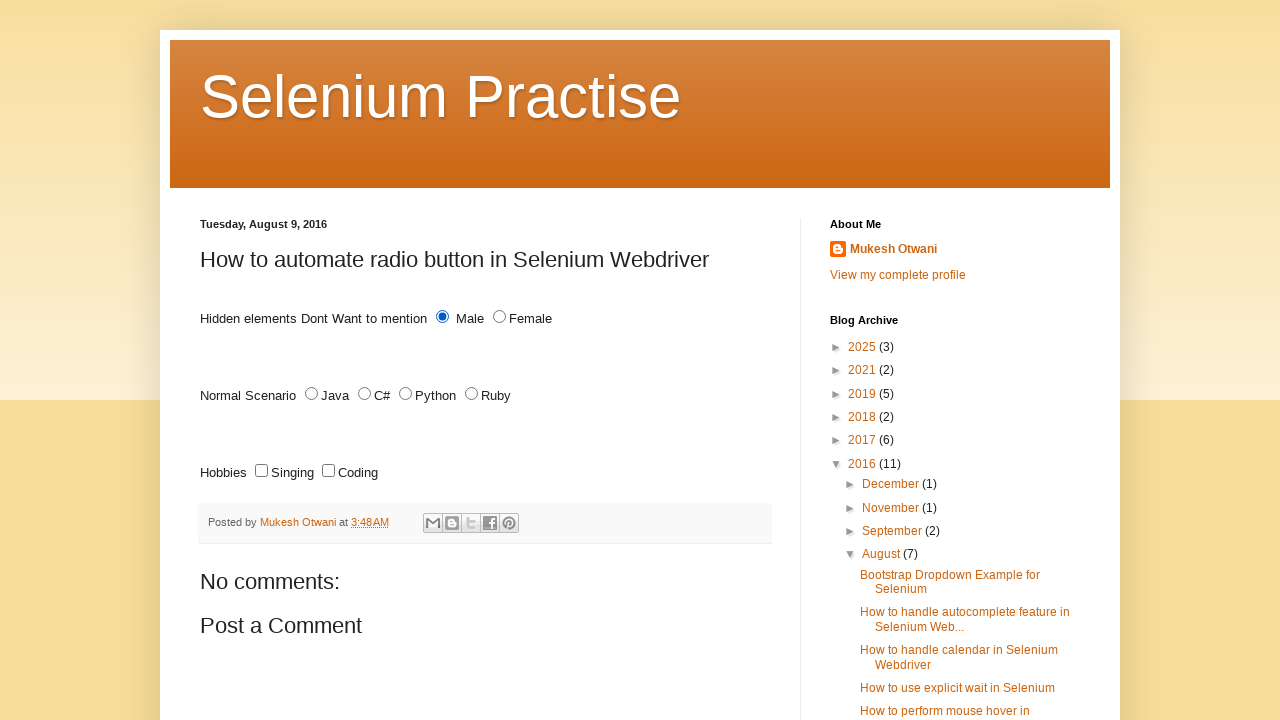

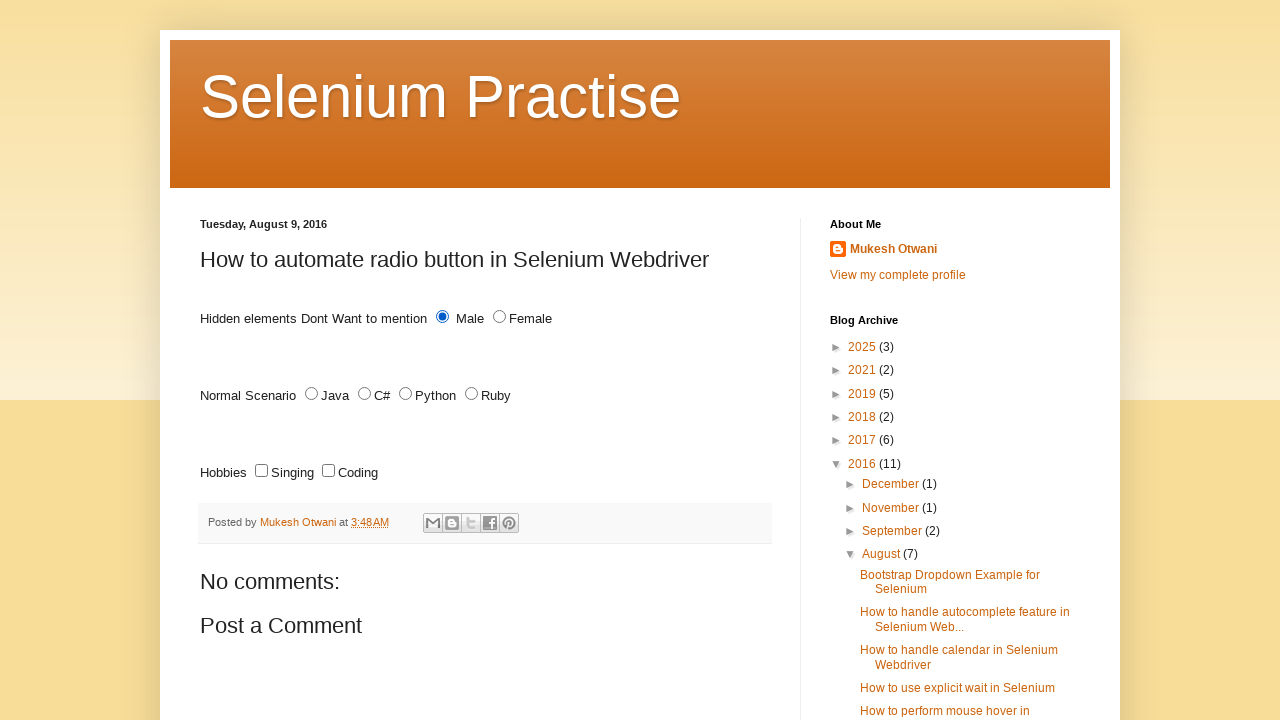